Tests the progress bar functionality by clicking the start button, waiting for the progress to complete (until reset button becomes visible), and then clicking the reset button.

Starting URL: https://demoqa.com/progress-bar

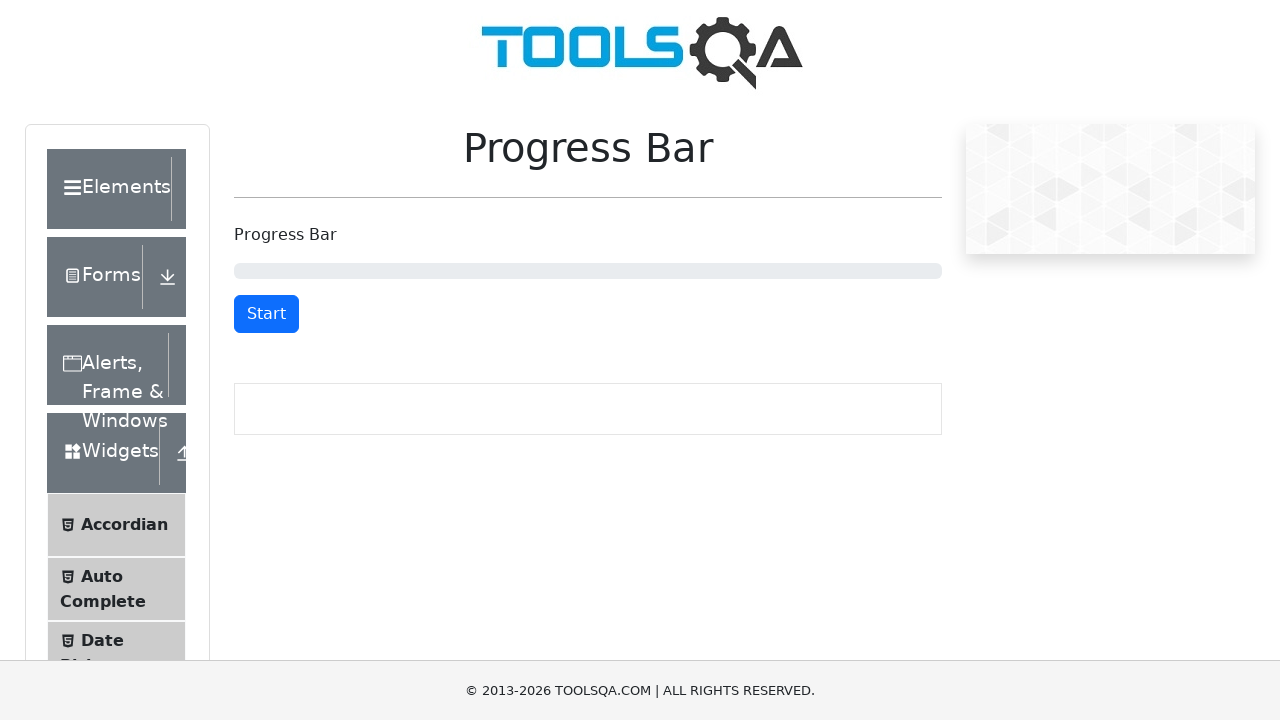

Clicked start button to begin progress bar at (266, 314) on #startStopButton
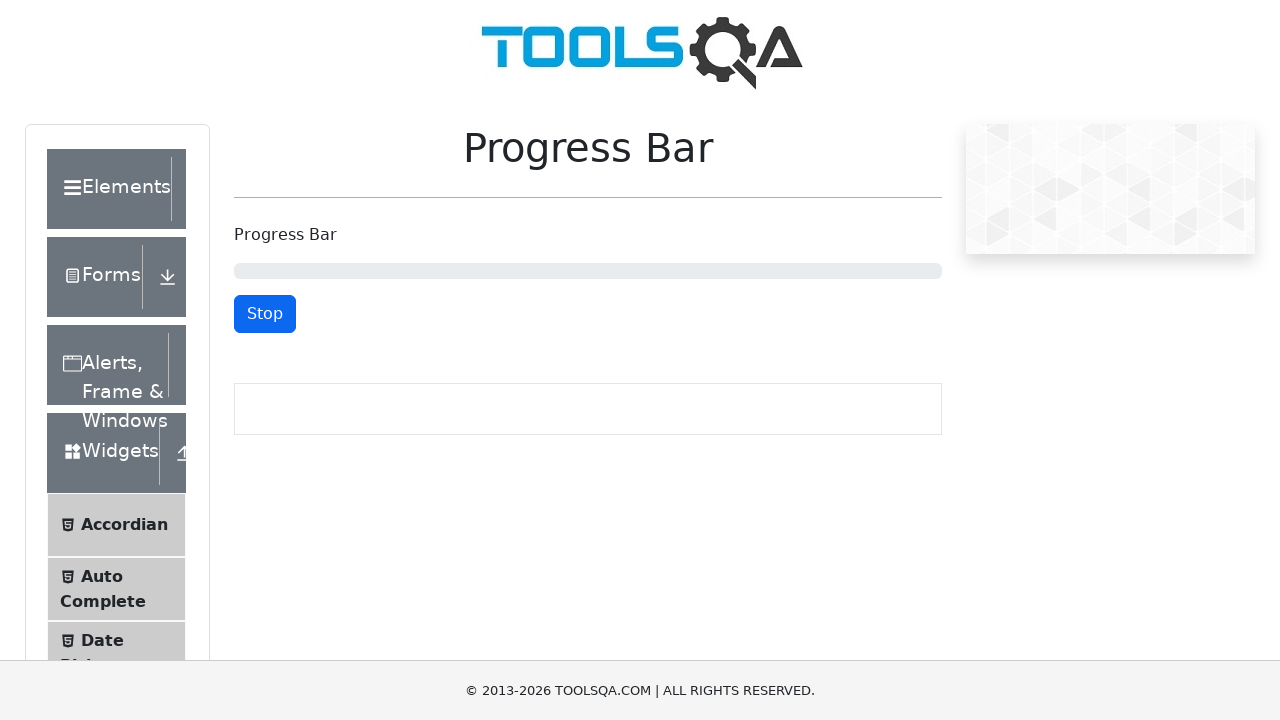

Waited for reset button to become visible after progress completion
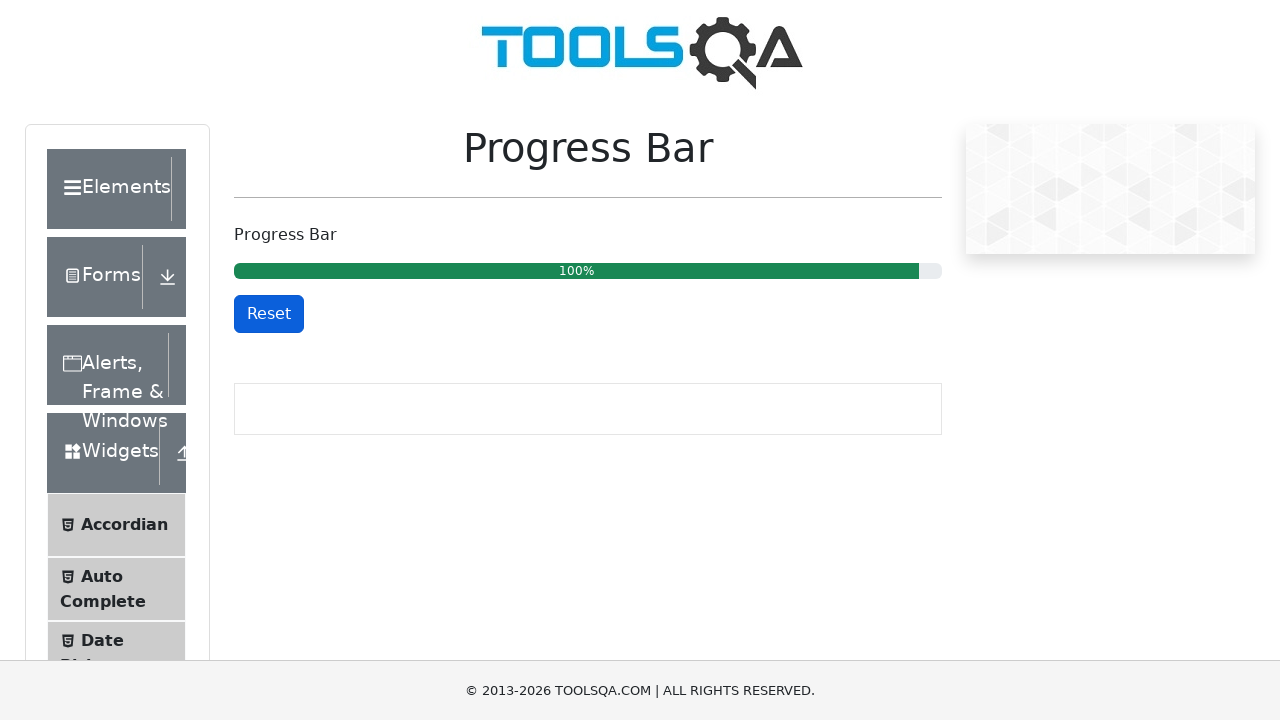

Clicked reset button to reset progress bar at (269, 314) on #resetButton
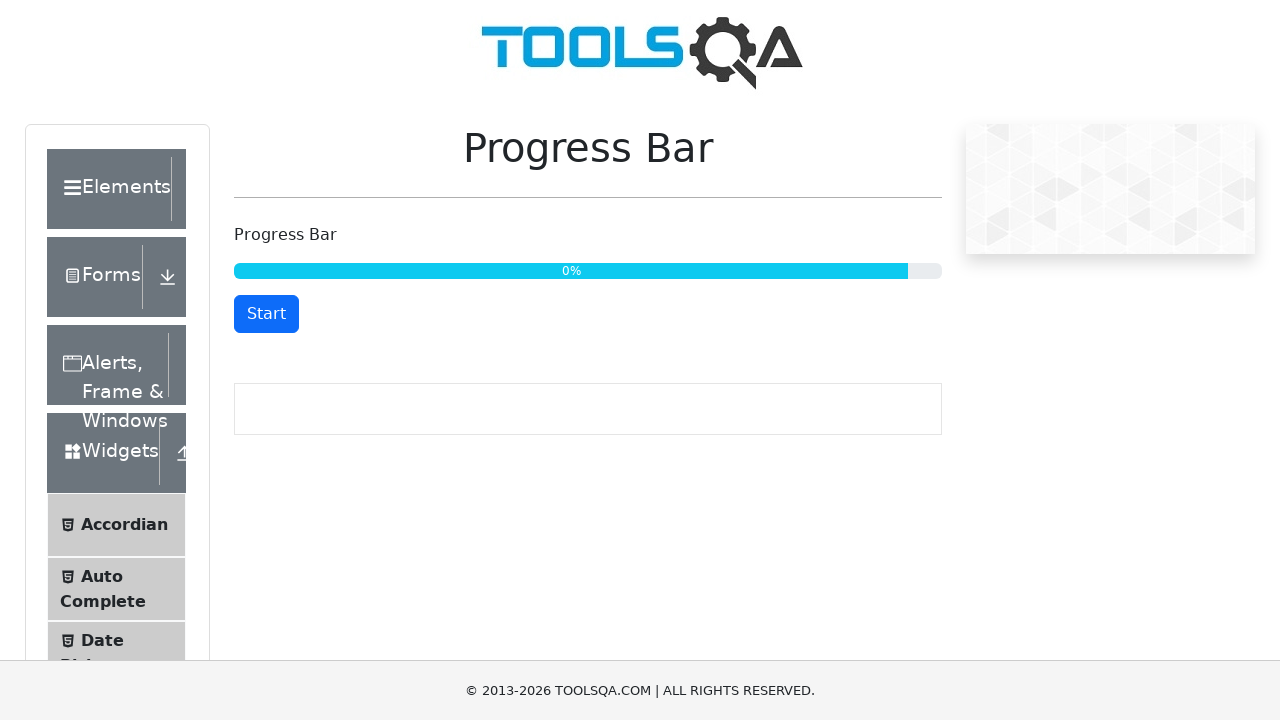

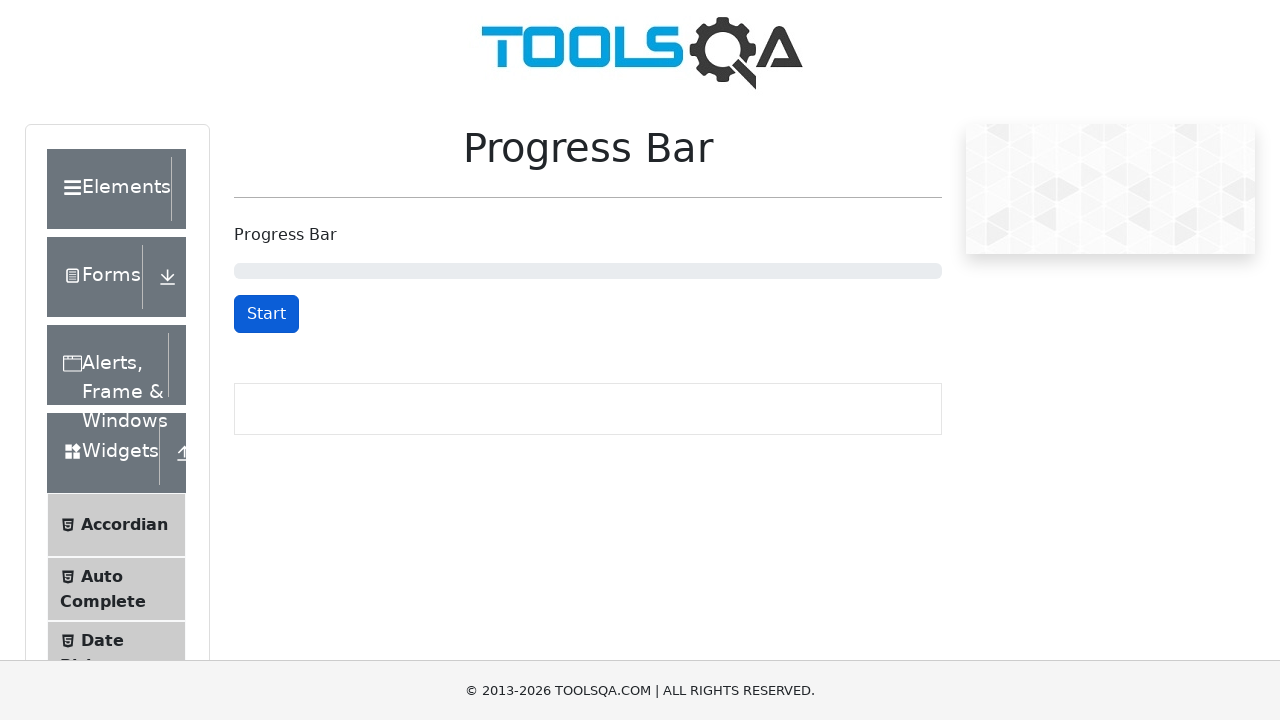